Tests JavaScript scrolling functionality on a registration page by scrolling to bottom, back to top, and then scrolling a specific element into view

Starting URL: https://demo.automationtesting.in/Register.html

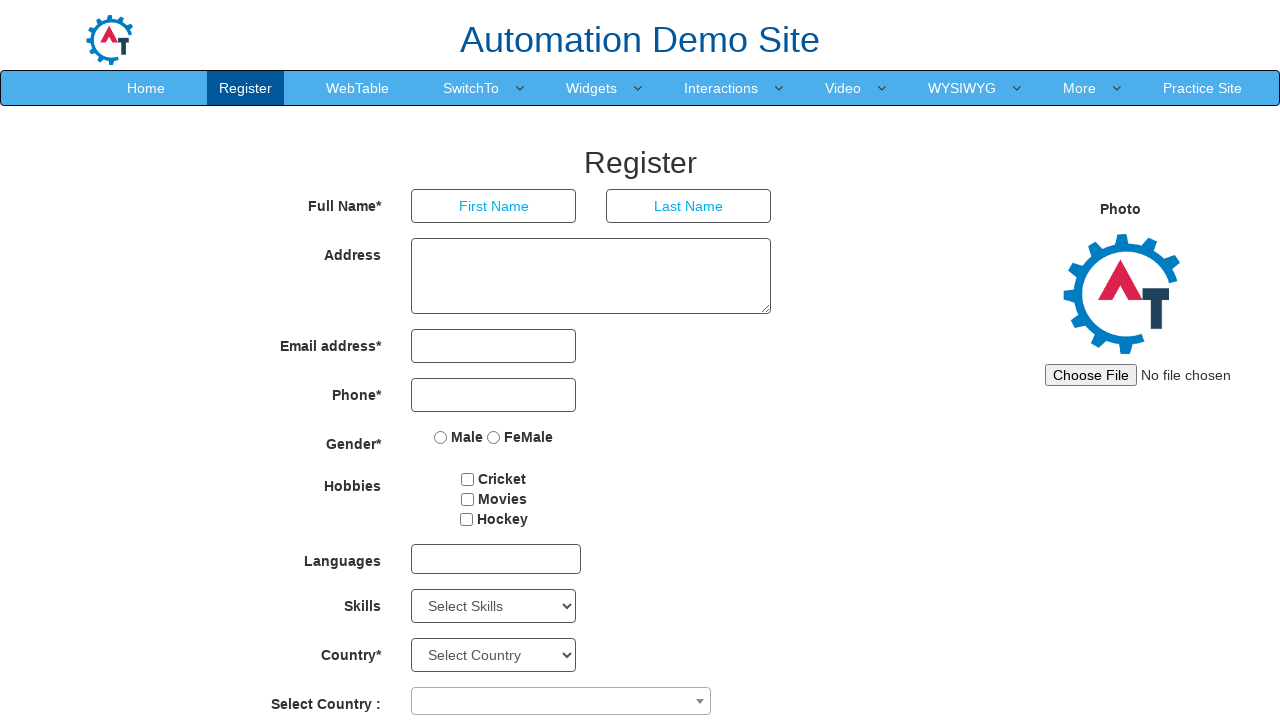

Scrolled to bottom of registration page
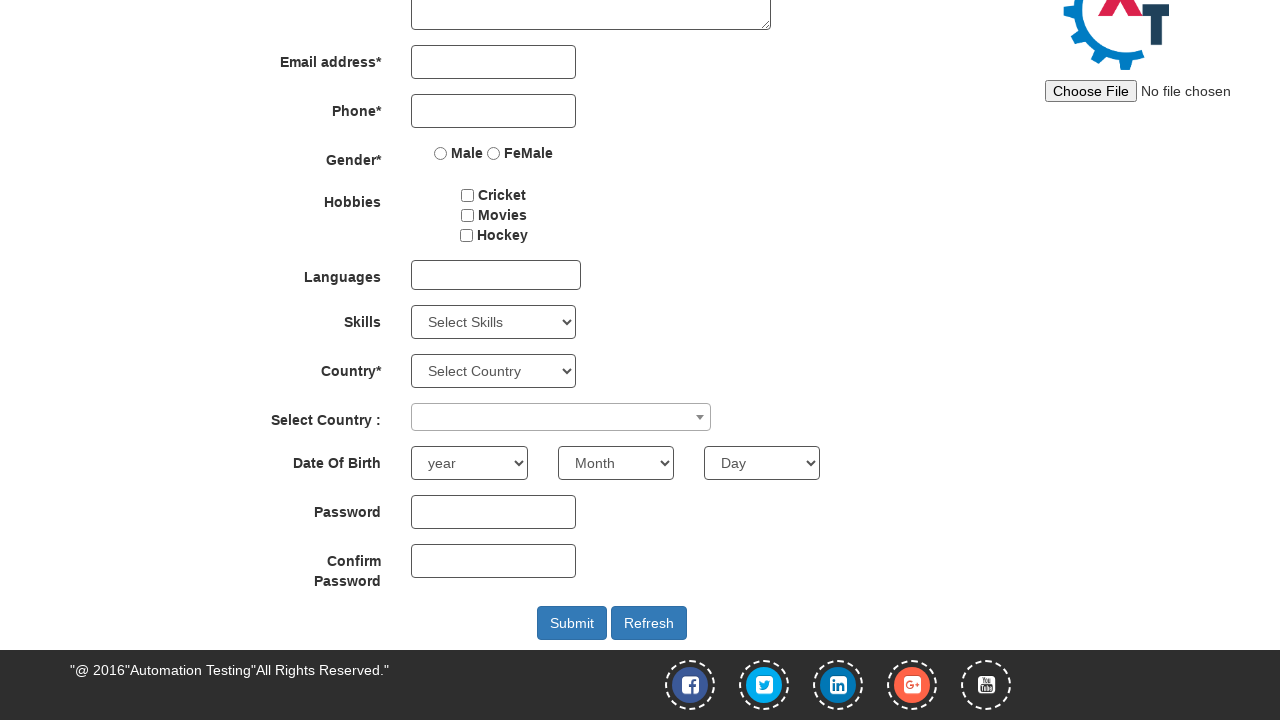

Waited 1 second to observe scroll effect
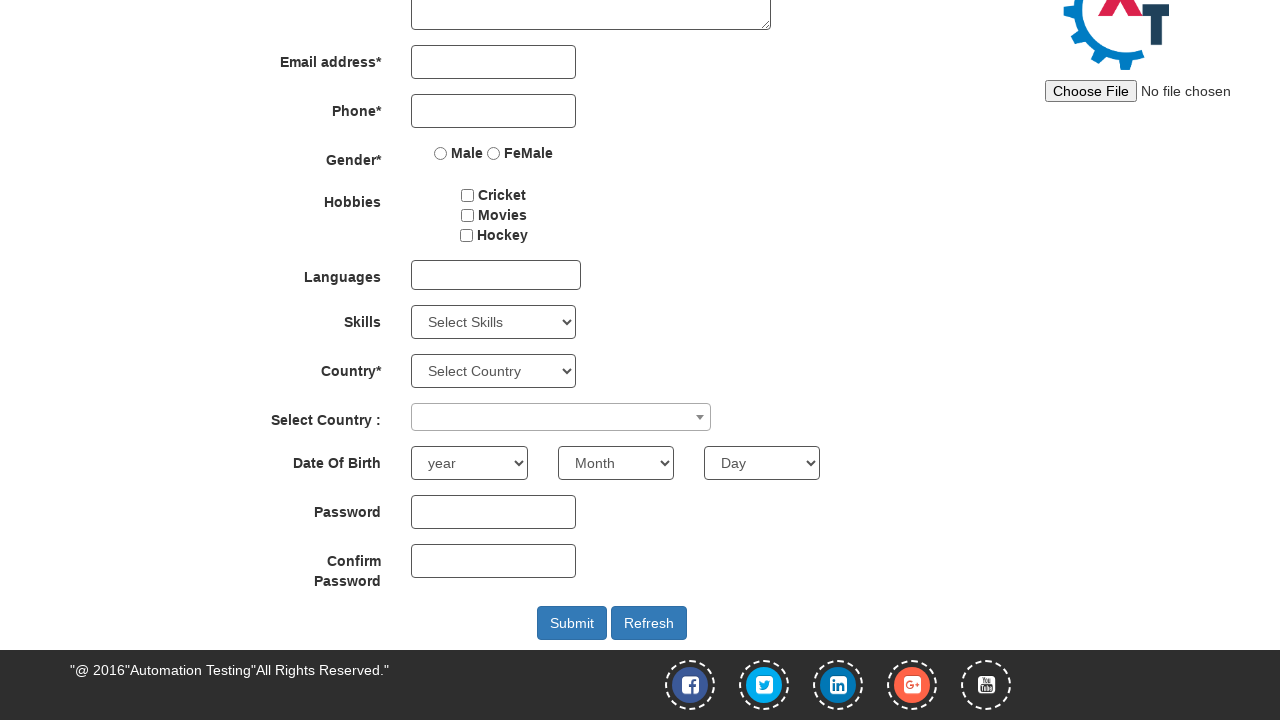

Scrolled back to top of registration page
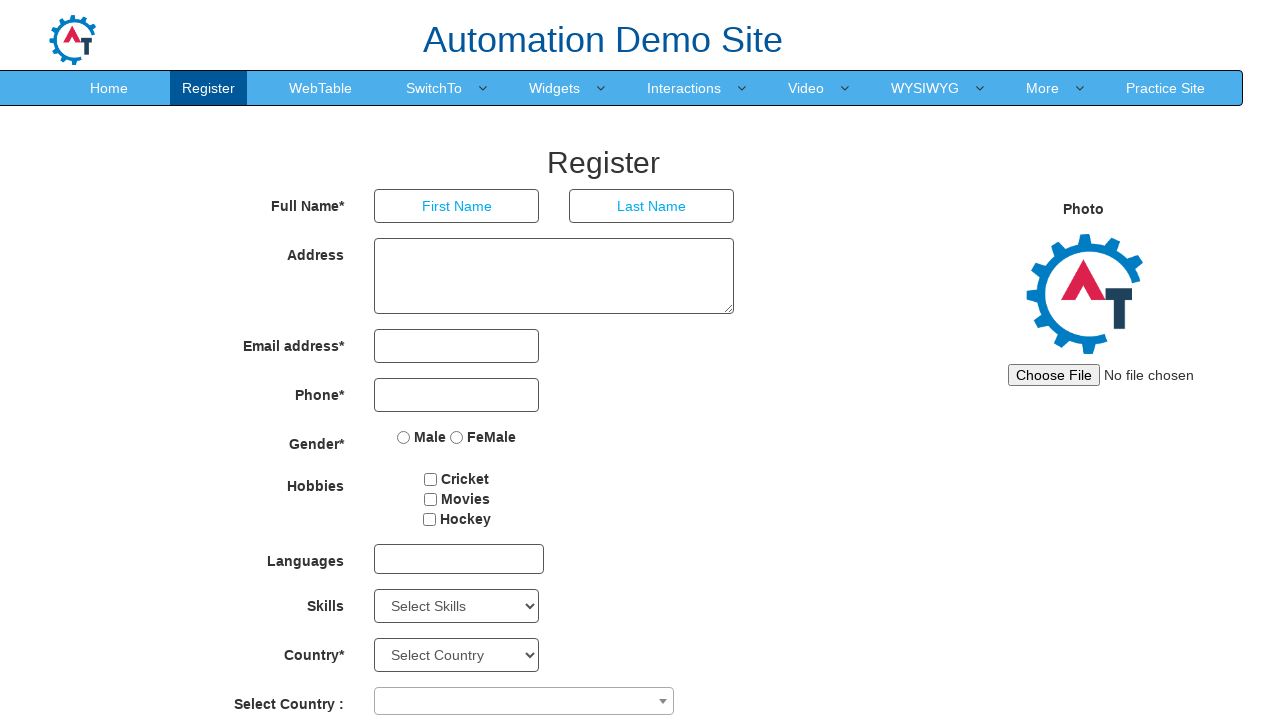

Waited 1 second to observe scroll effect
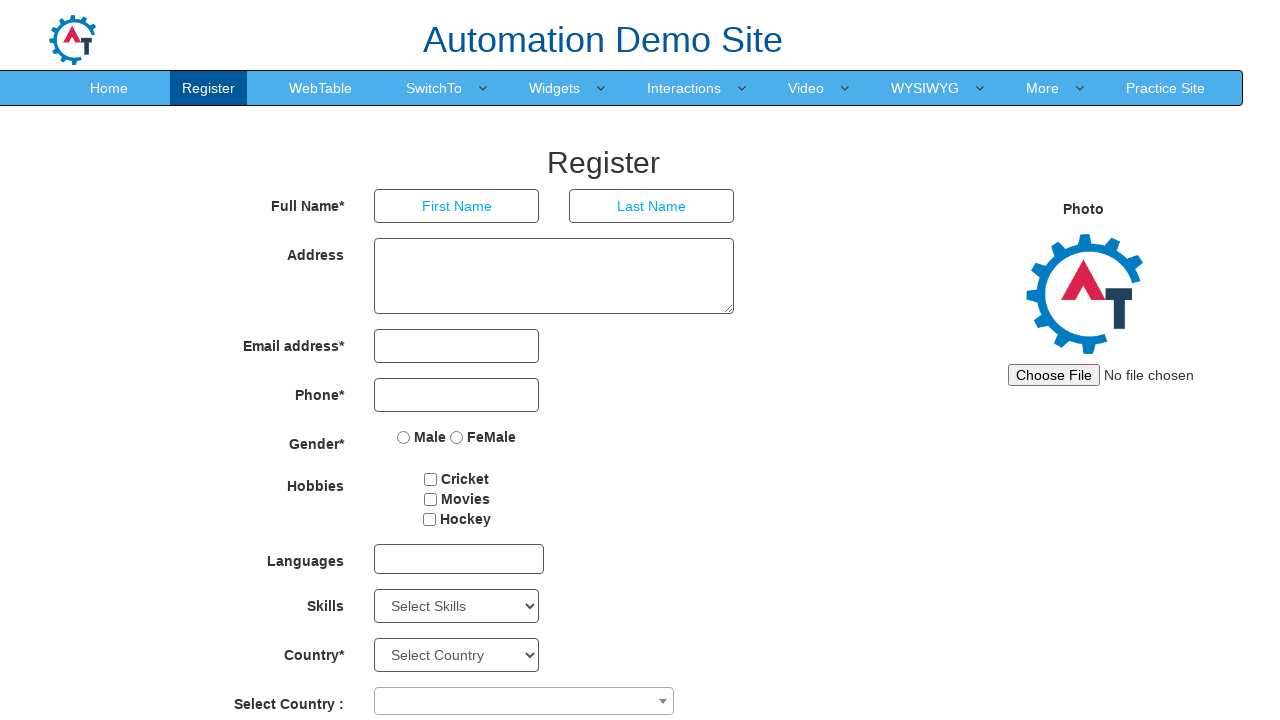

Located the First Name input field
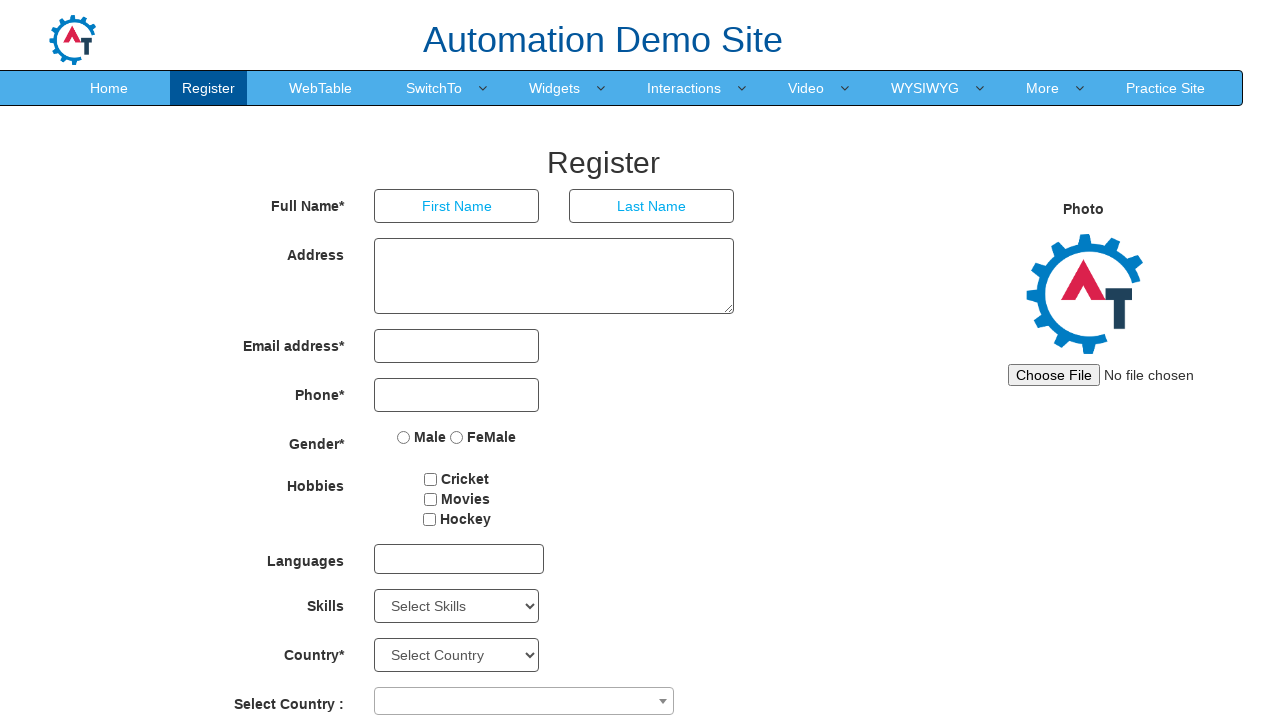

Scrolled First Name field into view
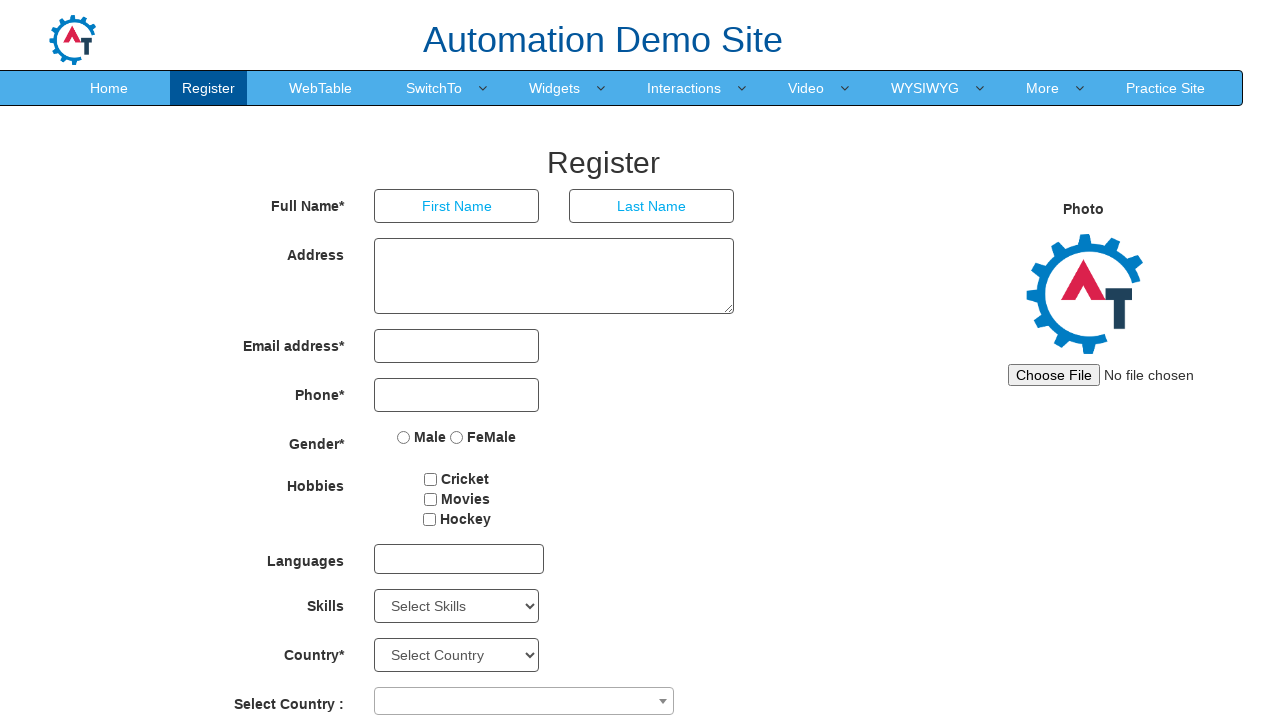

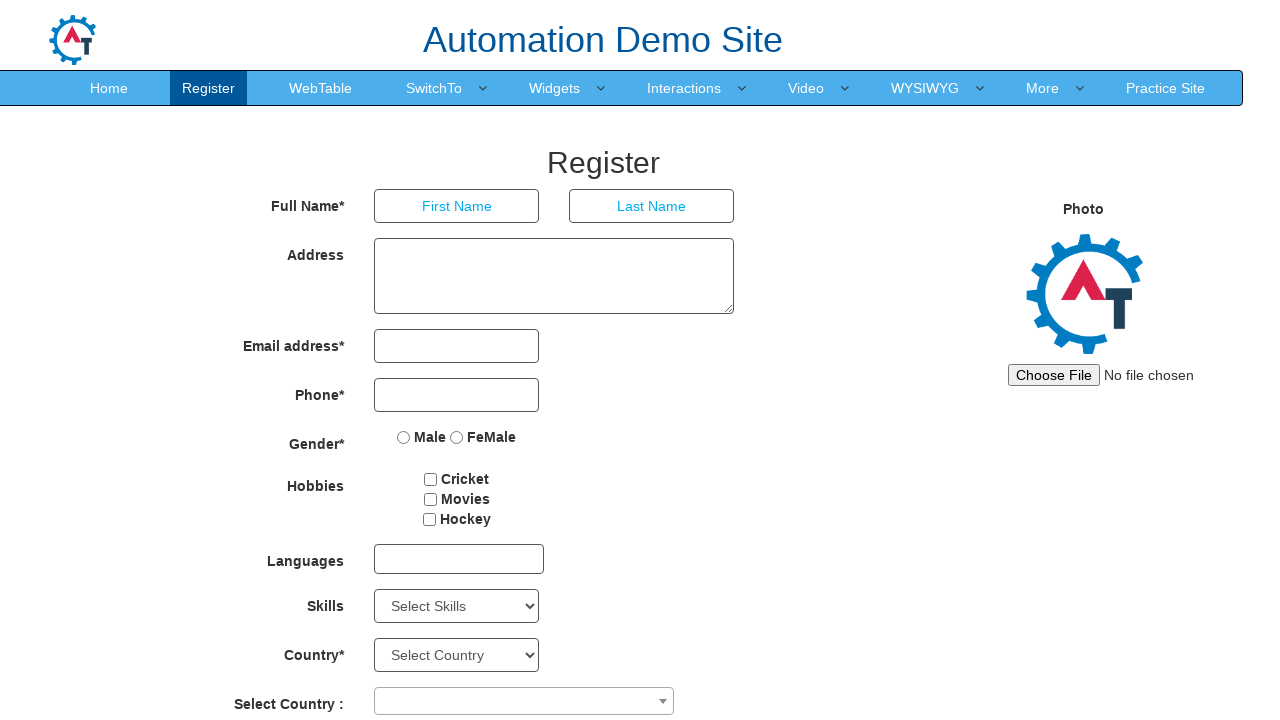